Tests dynamic control behavior by toggling a checkbox visibility - clicks a toggle button to make a checkbox disappear, waits for it to reappear, then clicks the checkbox

Starting URL: https://v1.training-support.net/selenium/dynamic-controls

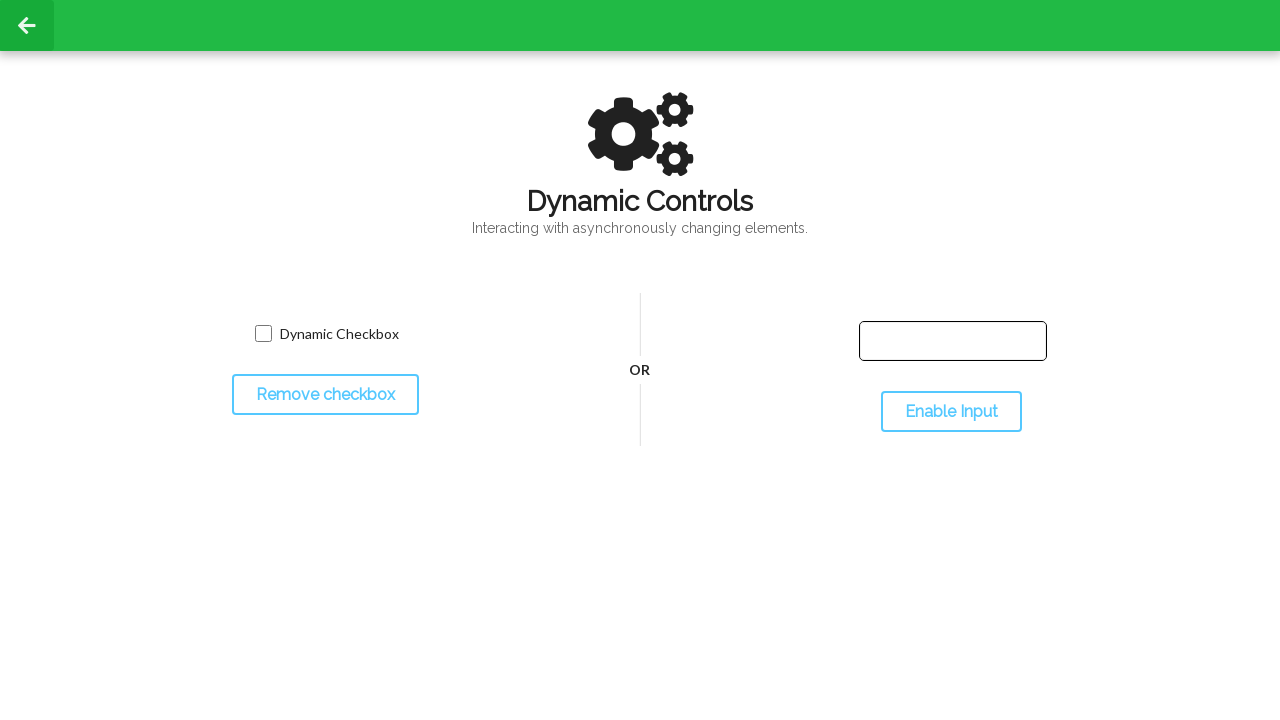

Clicked toggle button to hide checkbox at (325, 395) on #toggleCheckbox
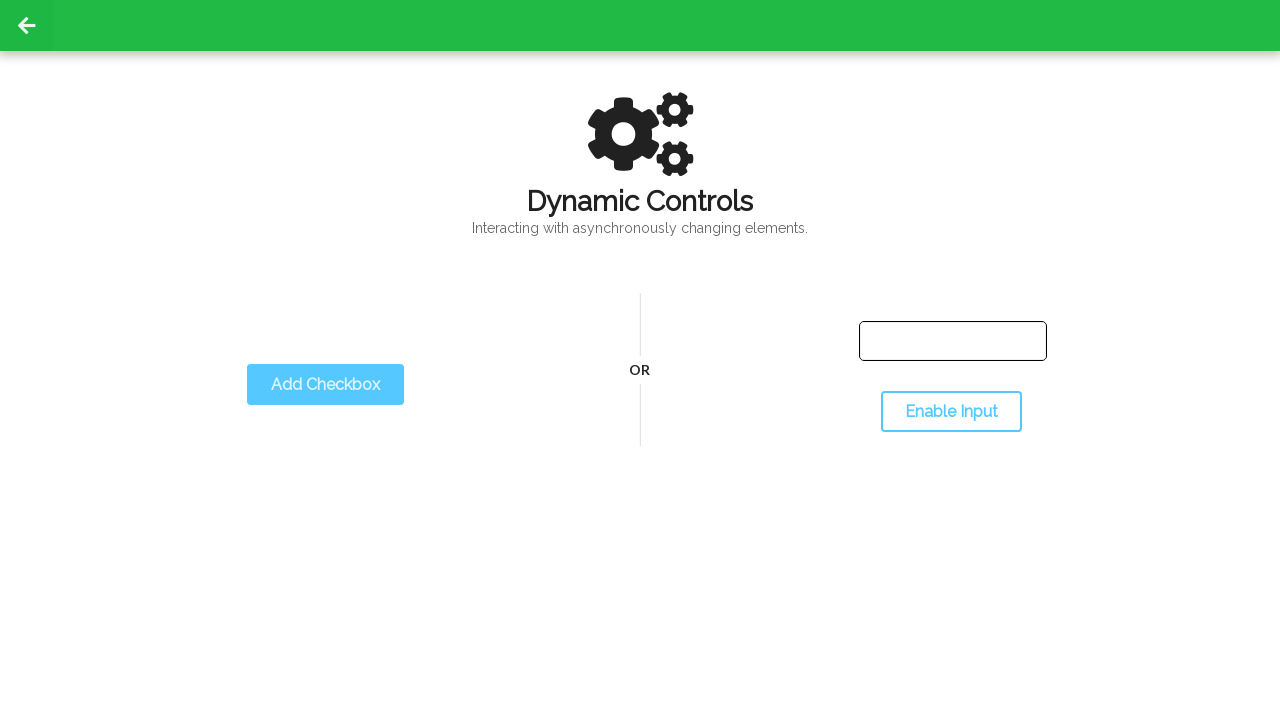

Checkbox disappeared as expected
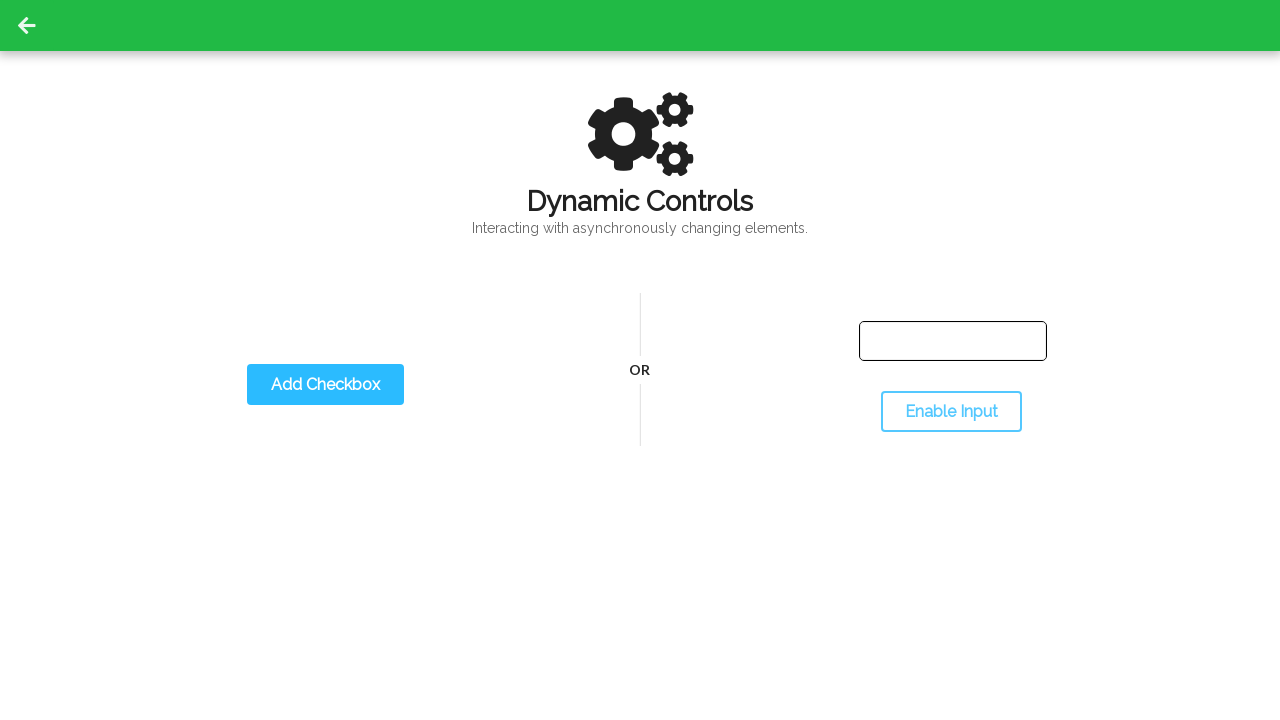

Clicked toggle button to show checkbox at (325, 385) on #toggleCheckbox
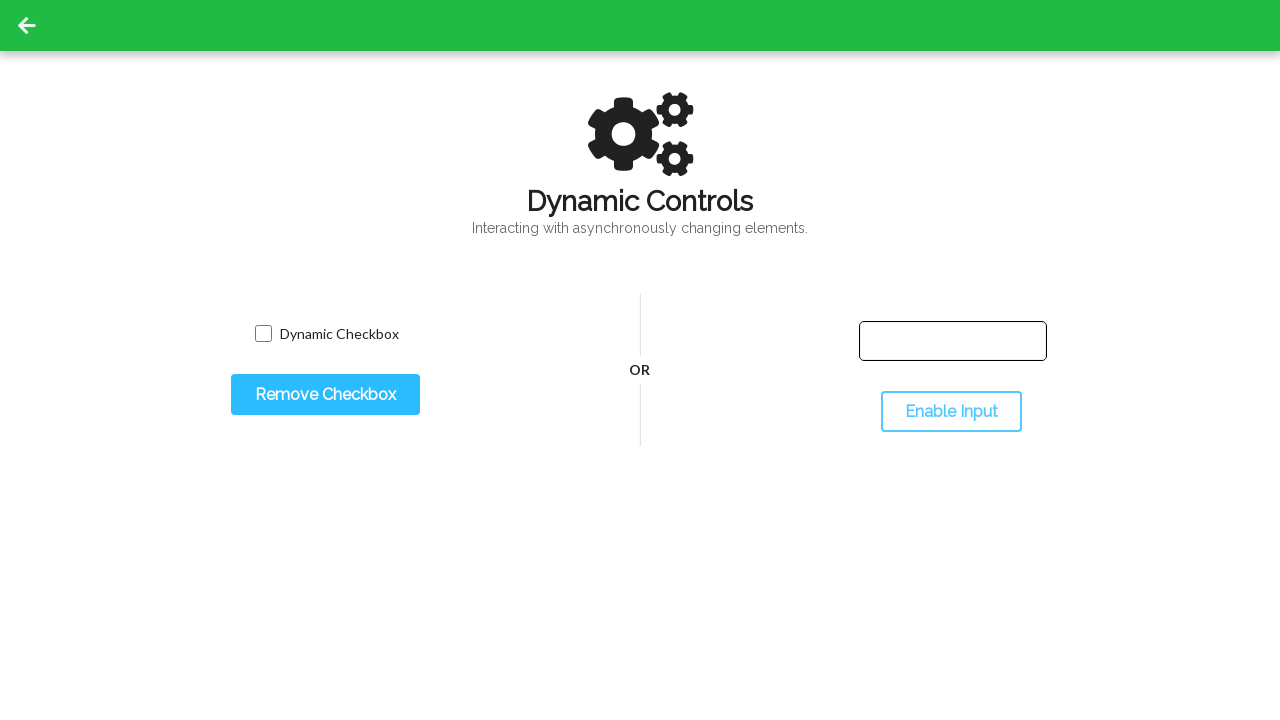

Checkbox reappeared and is now visible
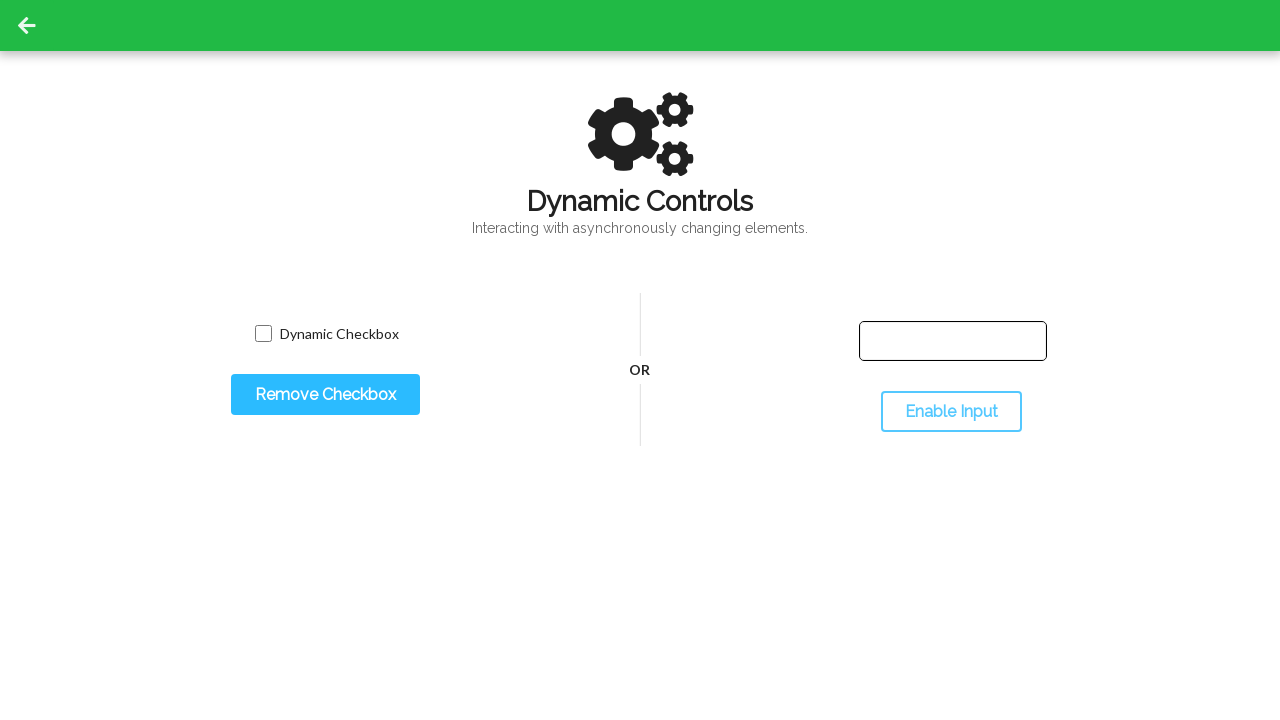

Clicked the dynamic checkbox at (263, 334) on input.willDisappear
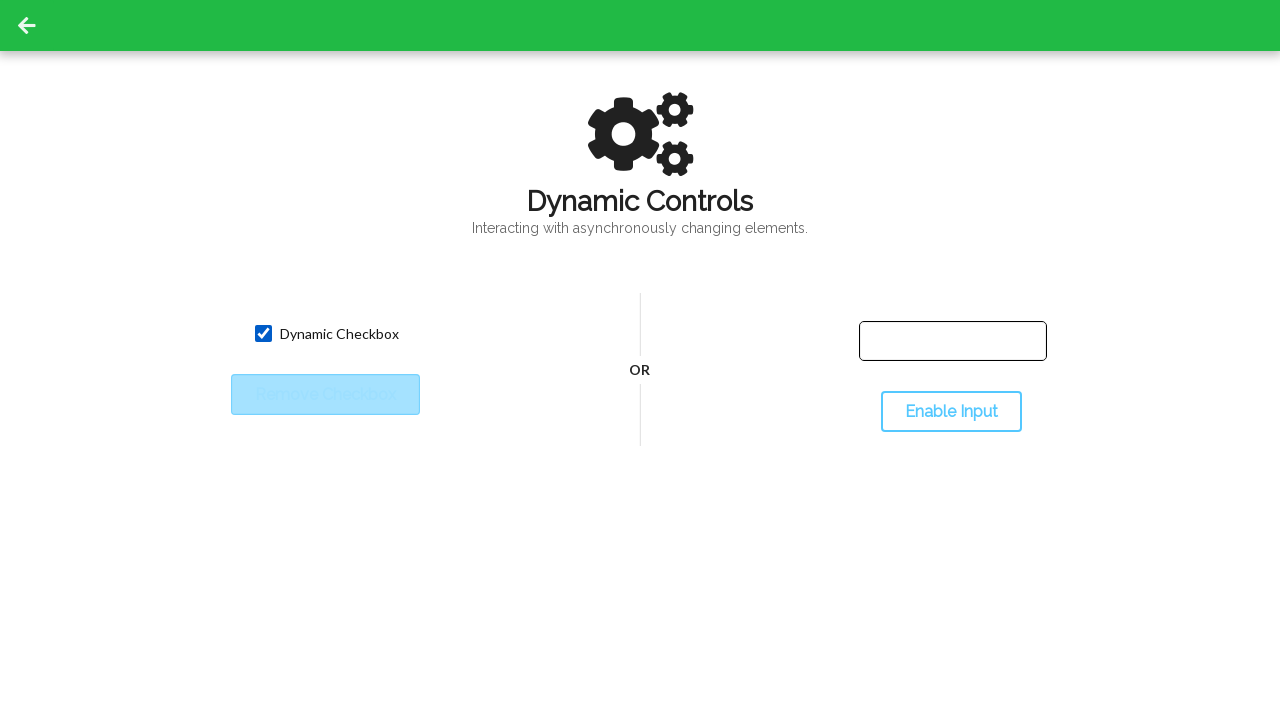

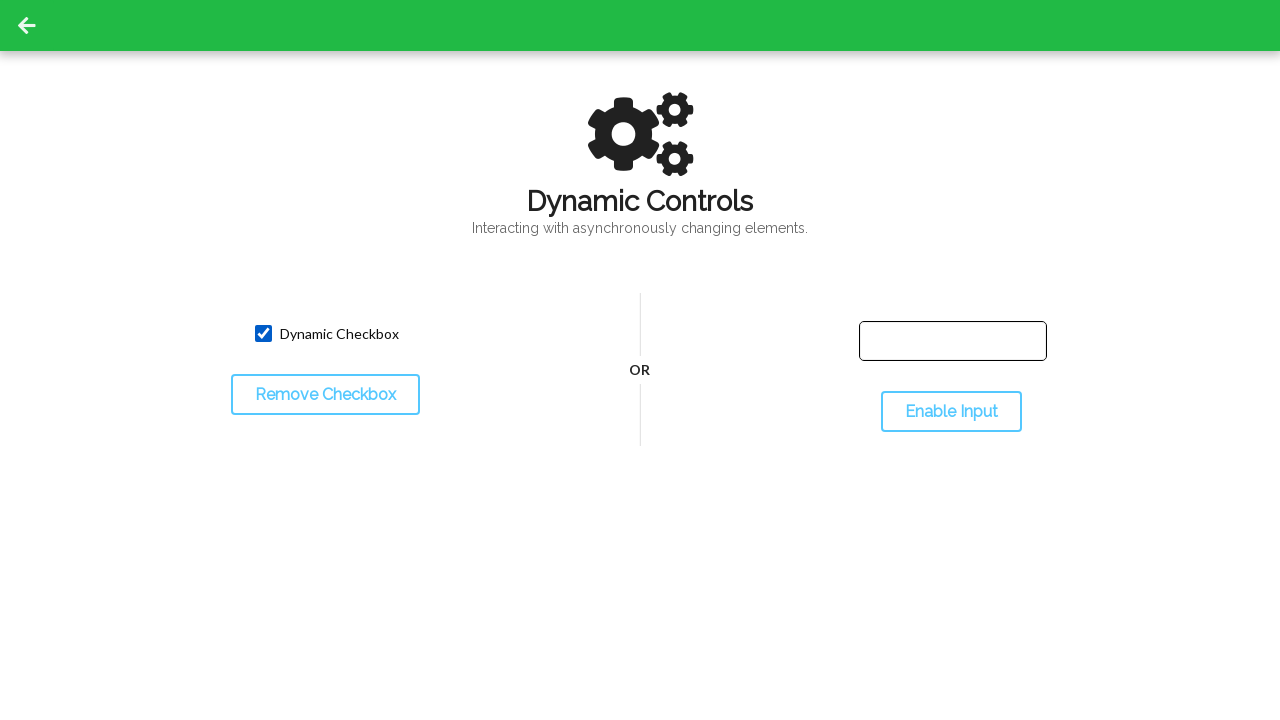